Tests number input field by typing a number value

Starting URL: https://the-internet.herokuapp.com/inputs

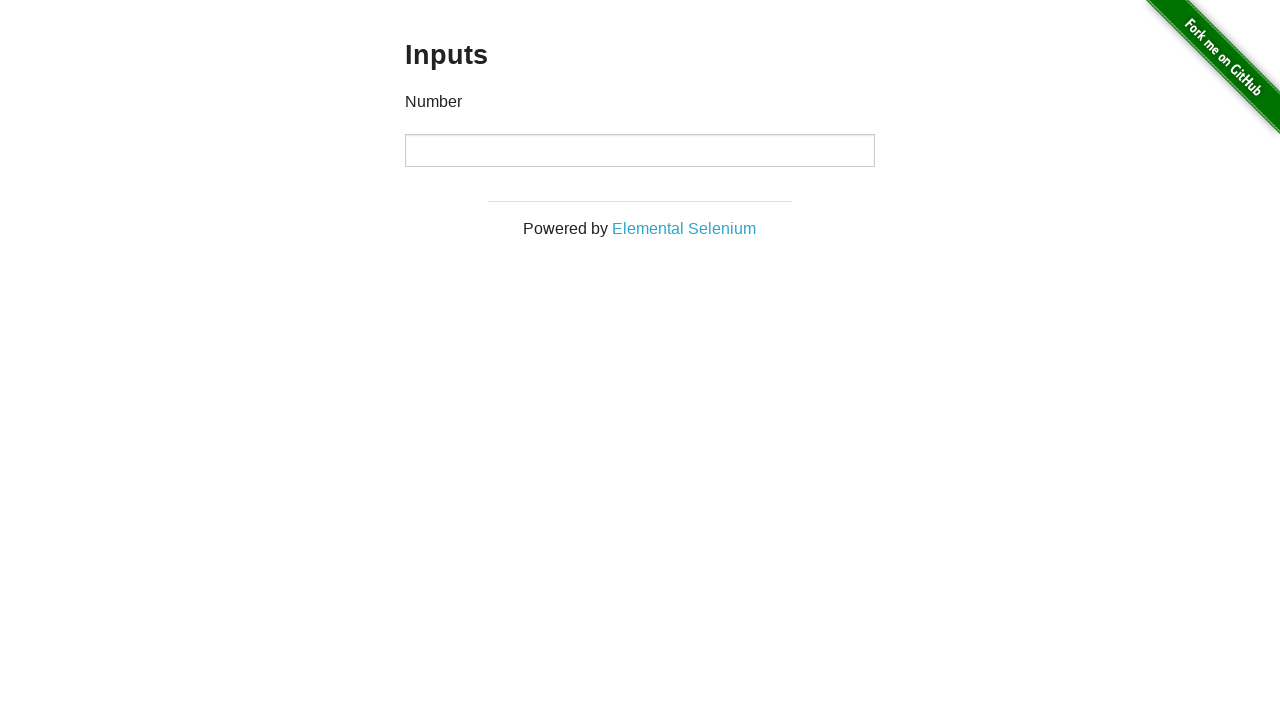

Filled number input field with value '33' on input[type='number']
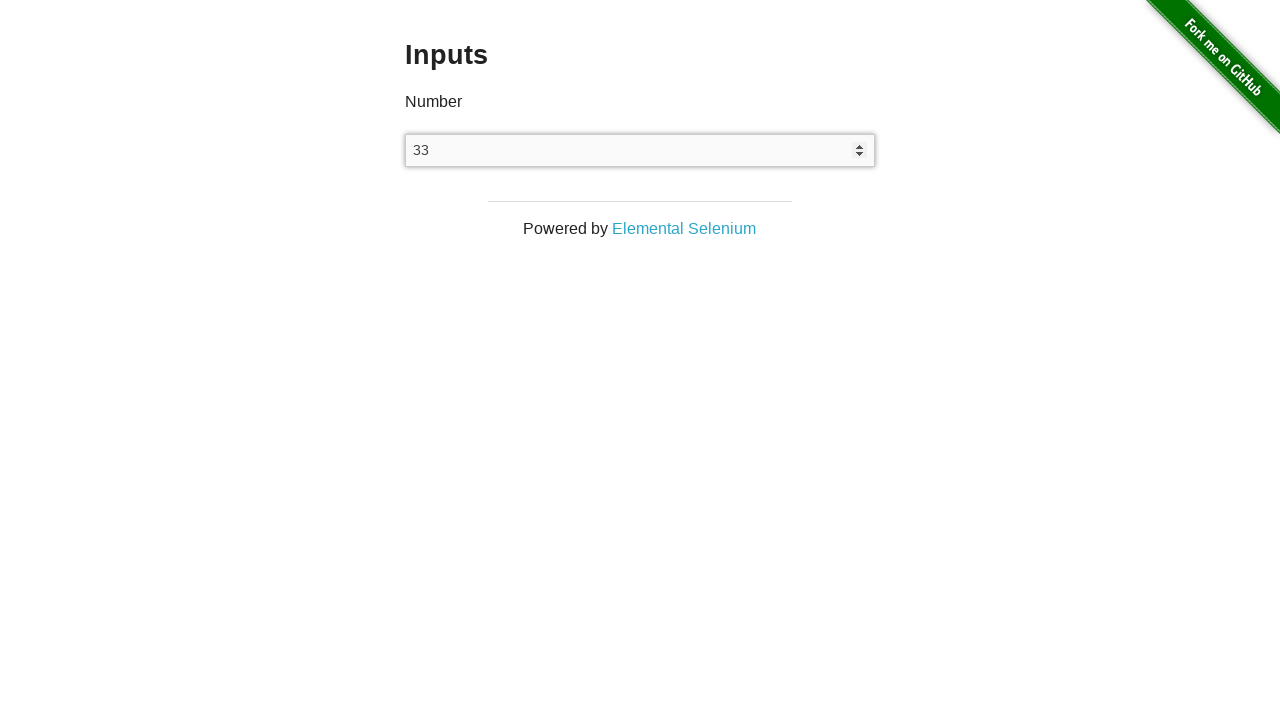

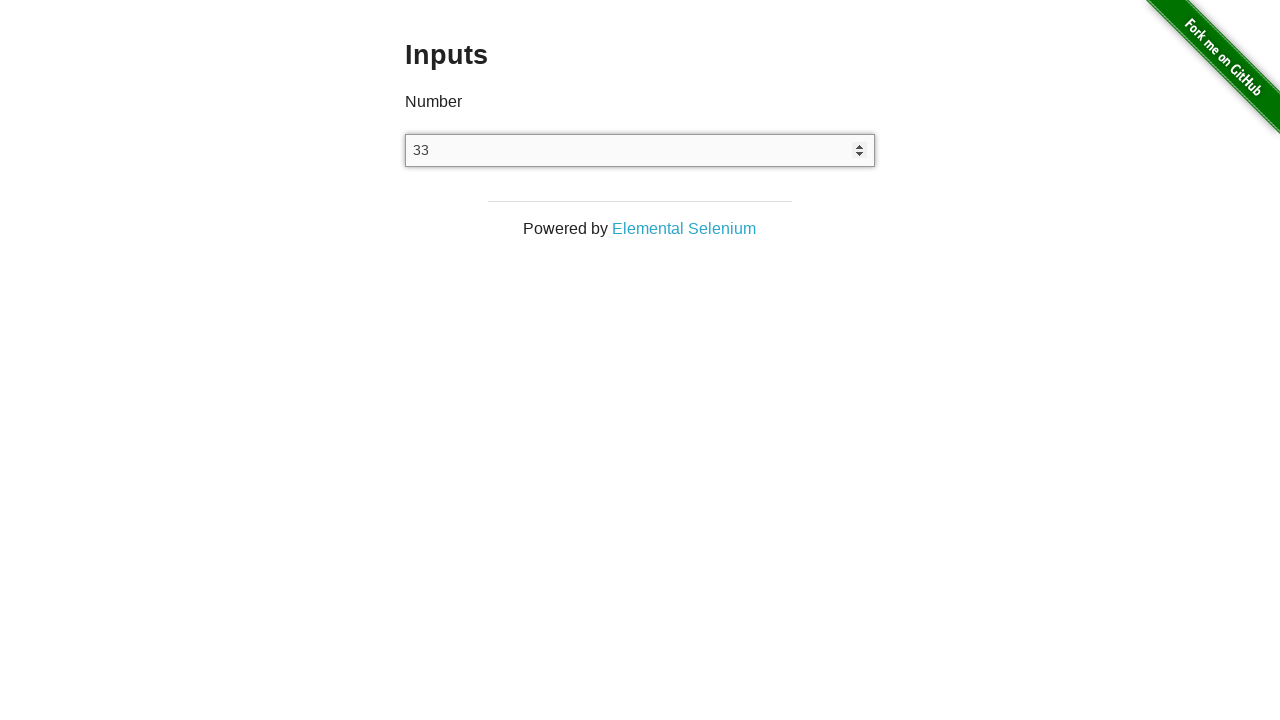